Navigates to an automation practice page and verifies that footer links are present, including checking that a specific SoapUI-related link exists in the footer section.

Starting URL: https://rahulshettyacademy.com/AutomationPractice/

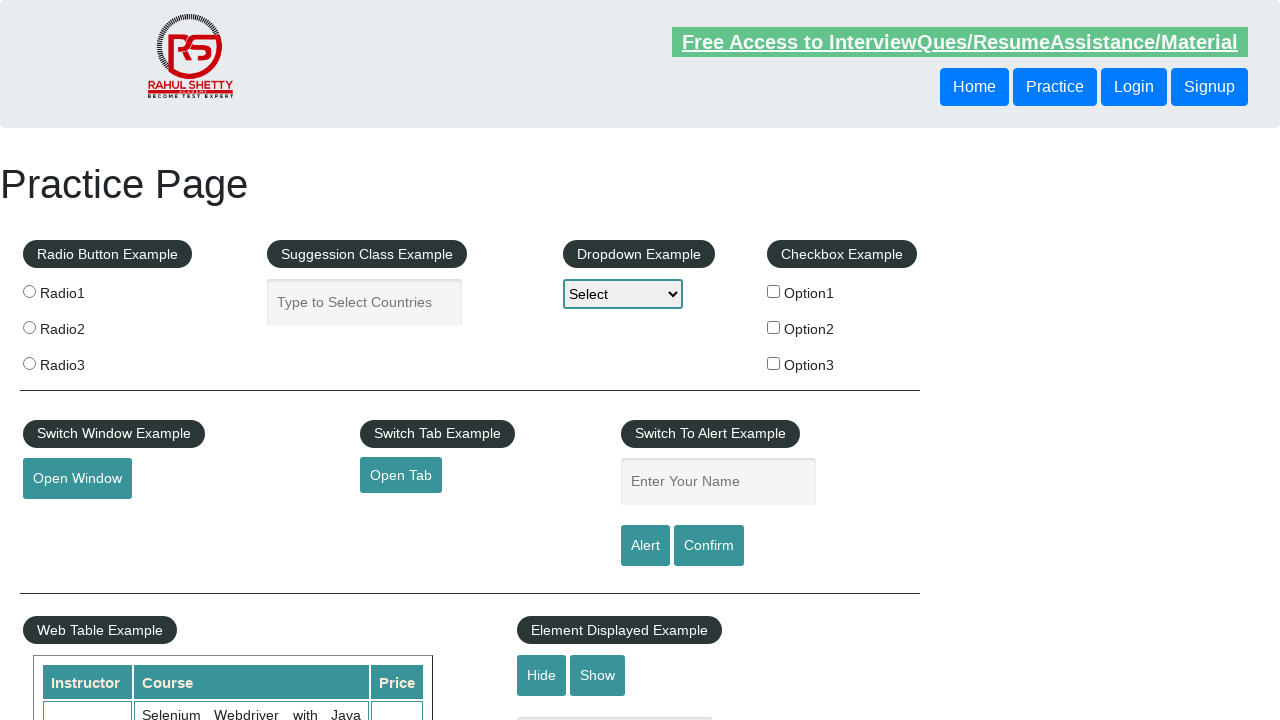

Footer section loaded and ready
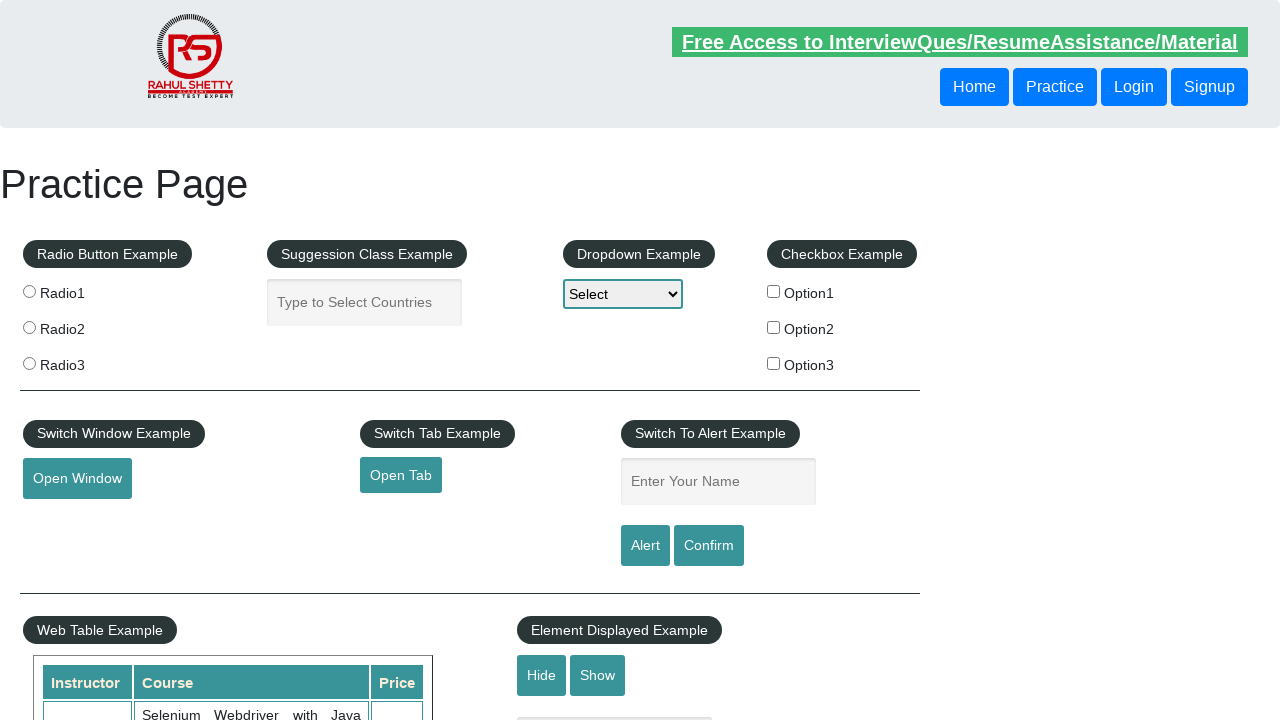

Found 20 footer links
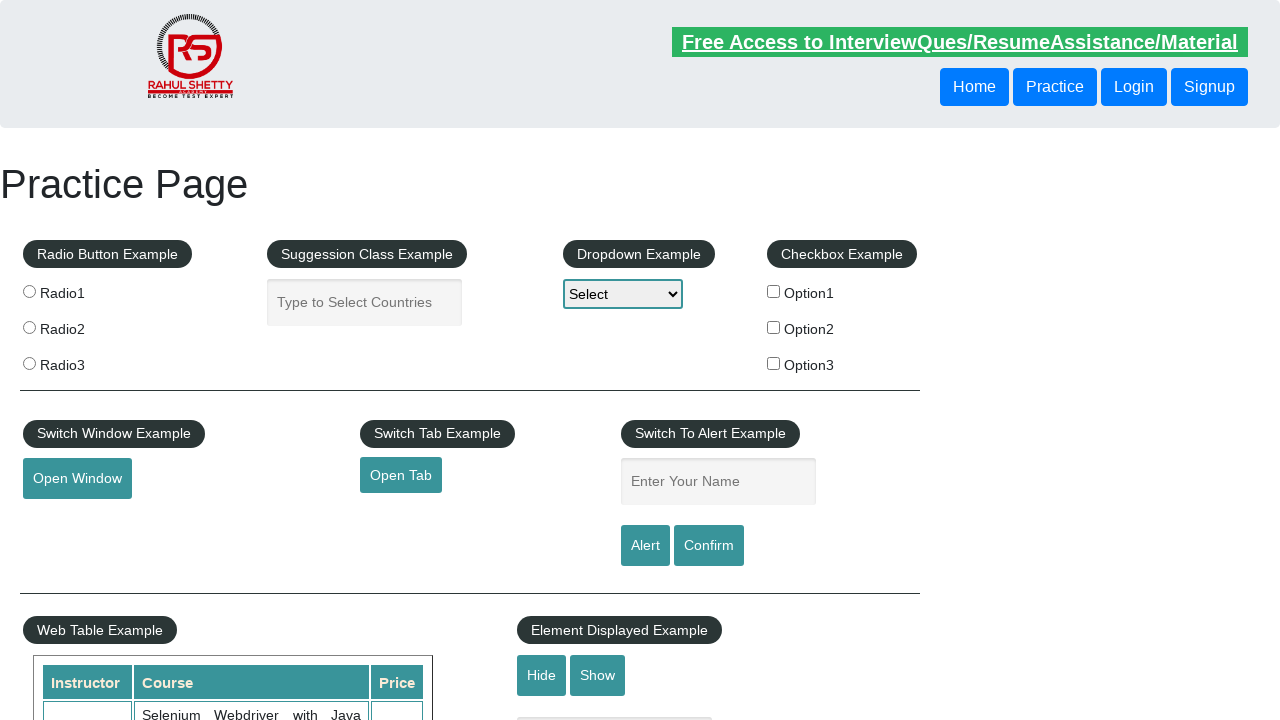

SoapUI link found in footer section
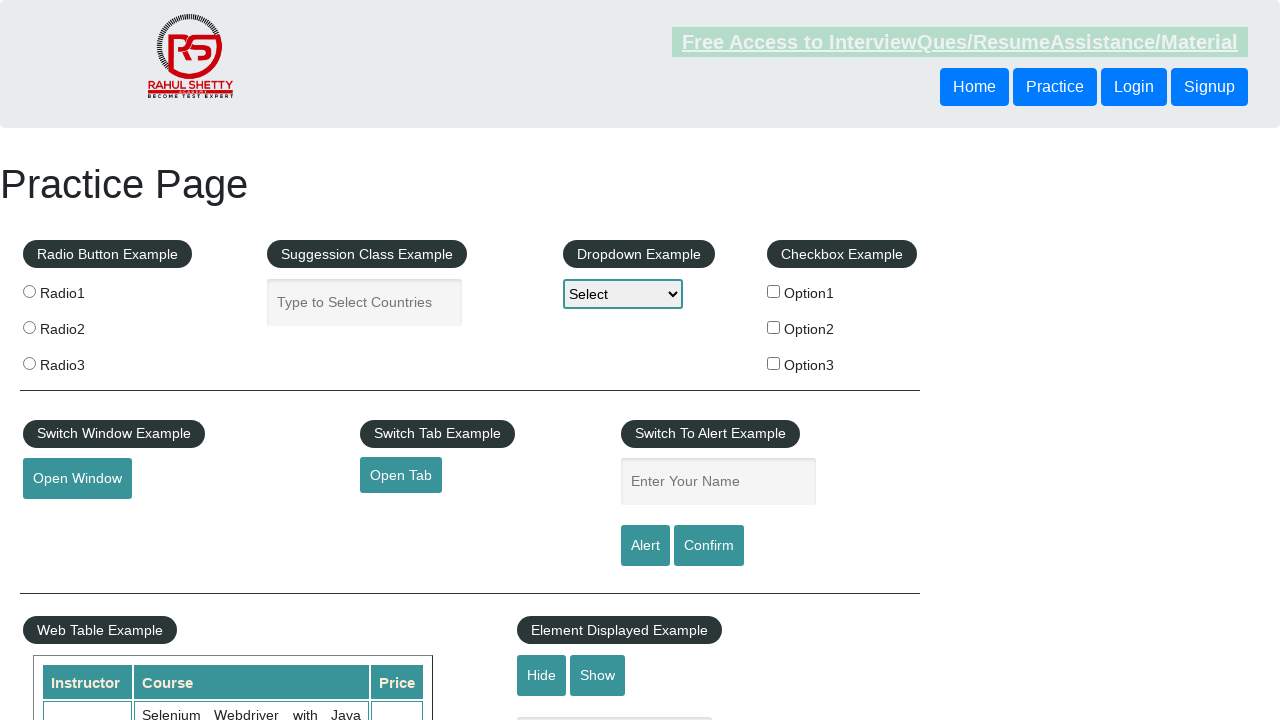

Retrieved SoapUI link href: https://www.soapui.org/
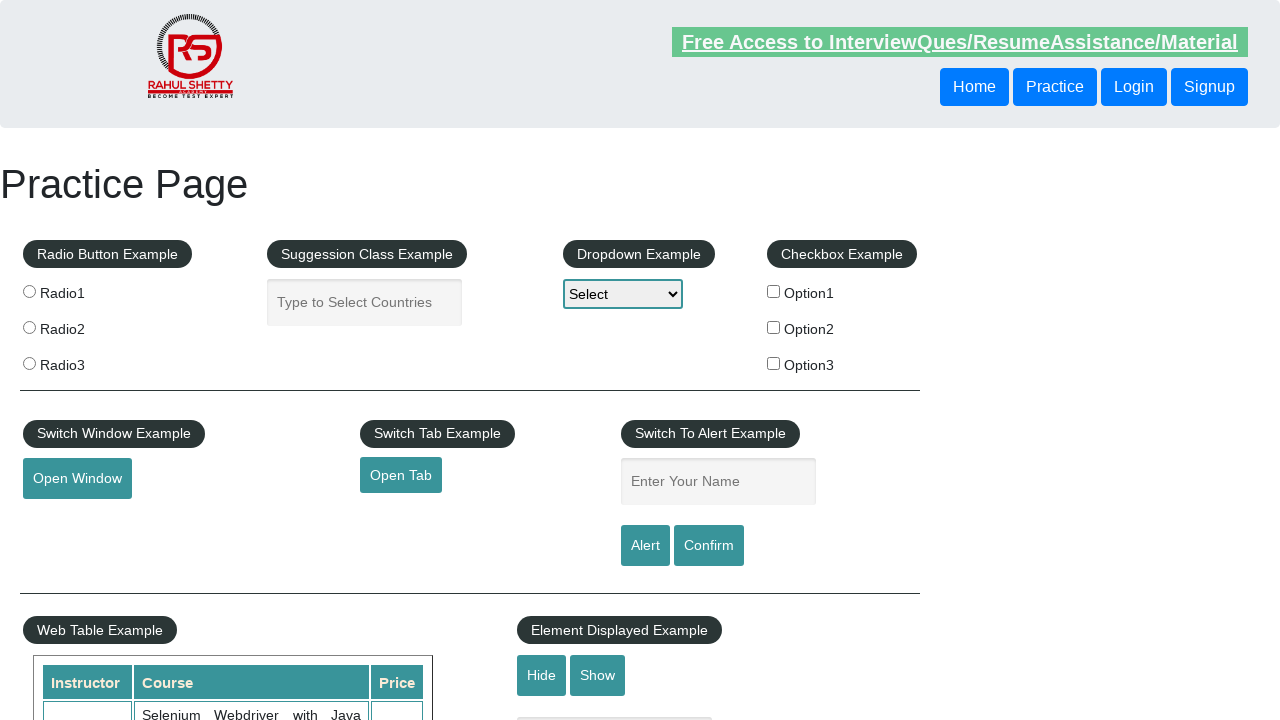

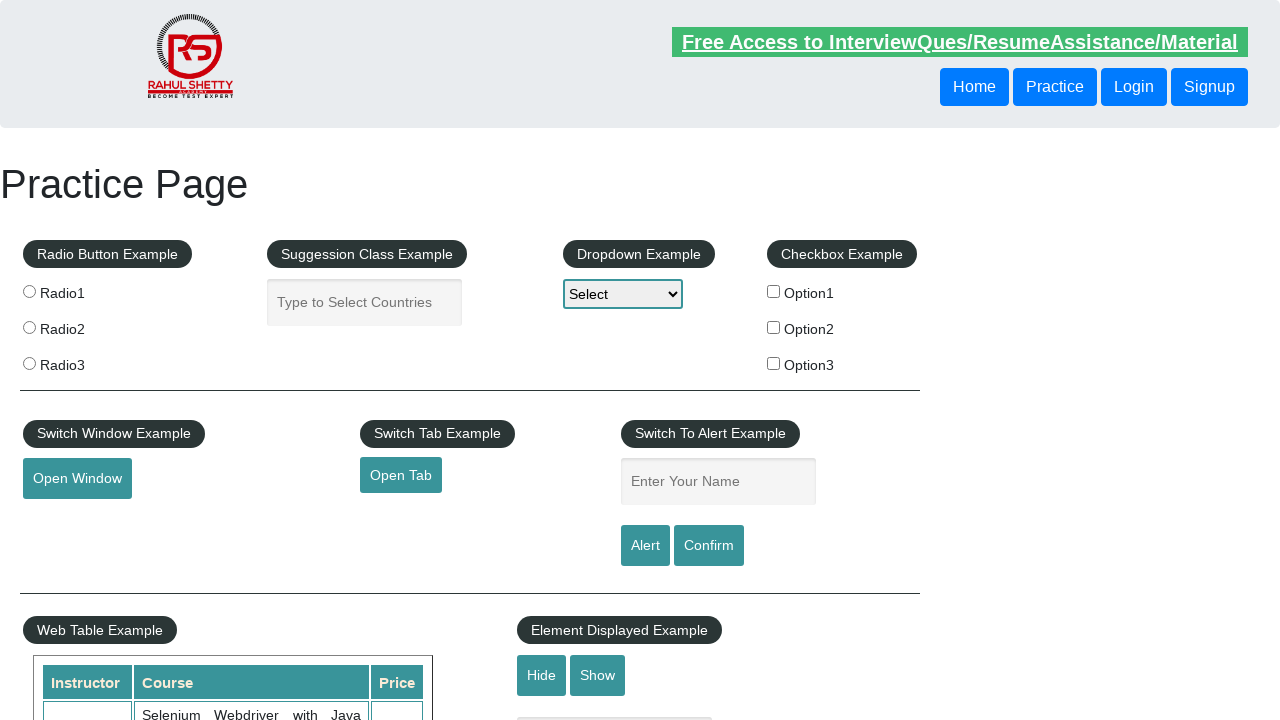